Tests file download functionality by navigating to a download page and clicking on a file link to initiate download

Starting URL: https://the-internet.herokuapp.com/download

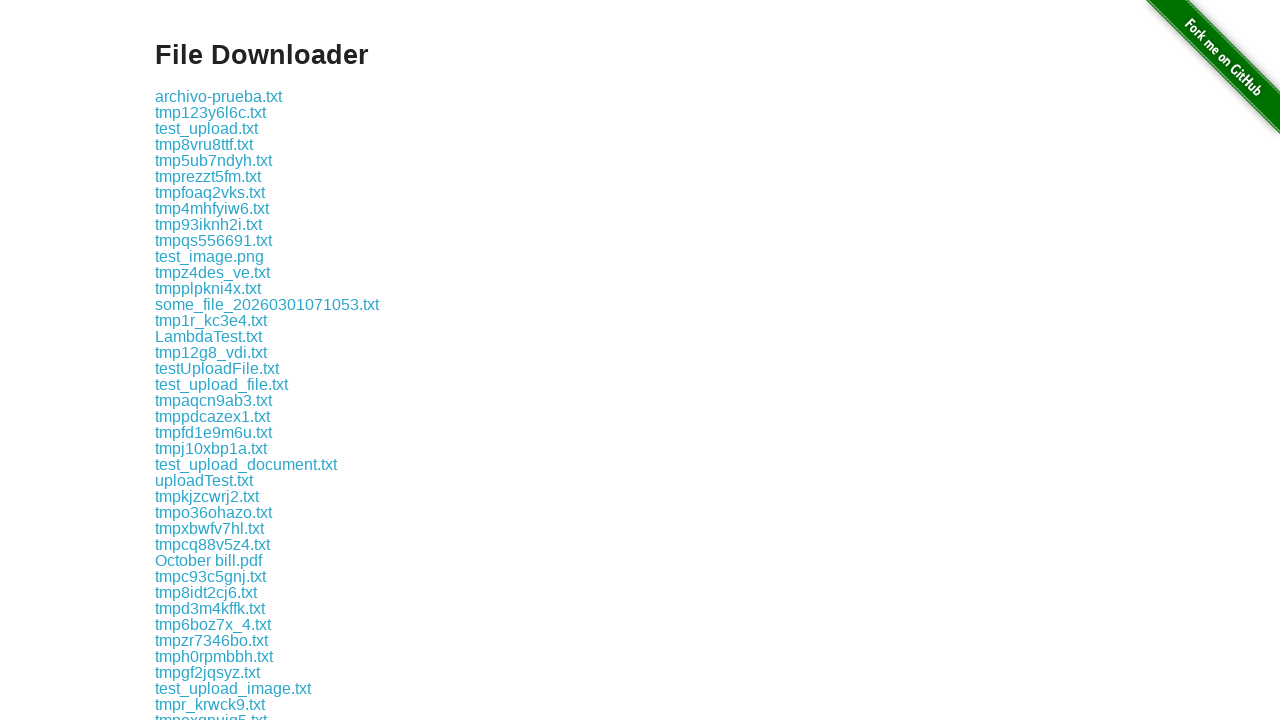

Clicked on file link to initiate download of some-file.txt at (198, 360) on a:has-text('some-file.txt')
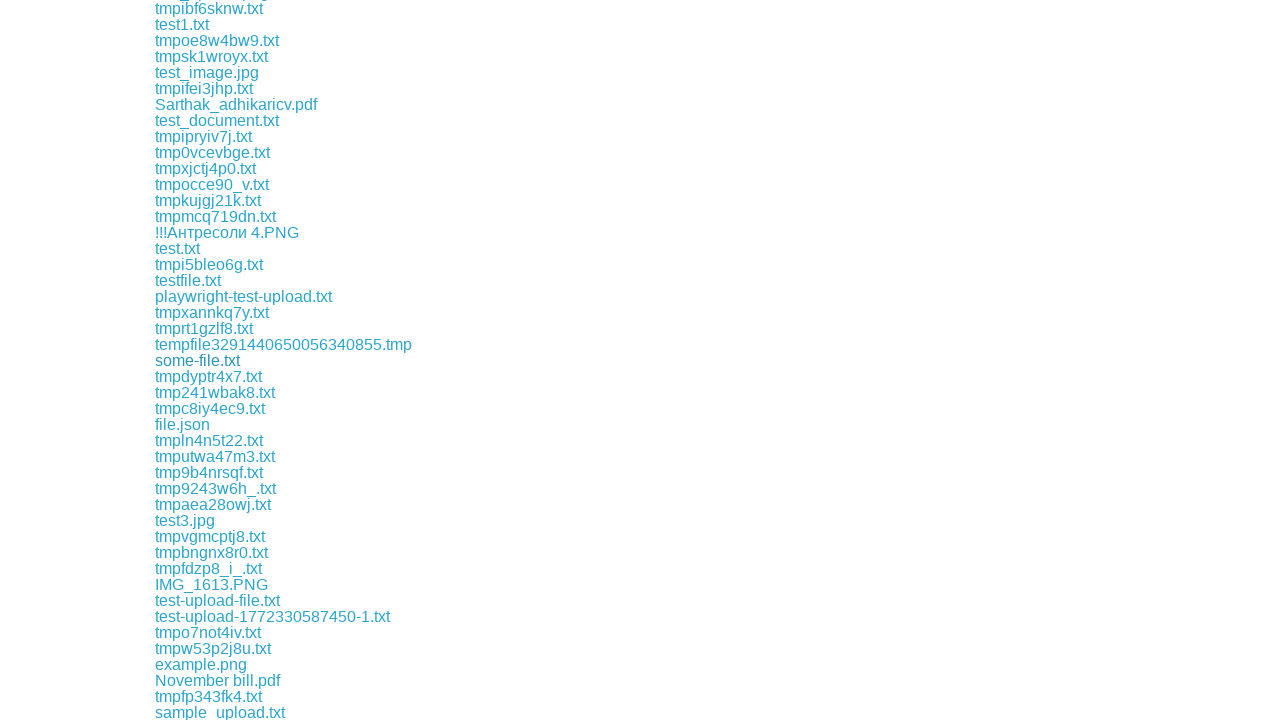

Waited 1 second for download to initiate
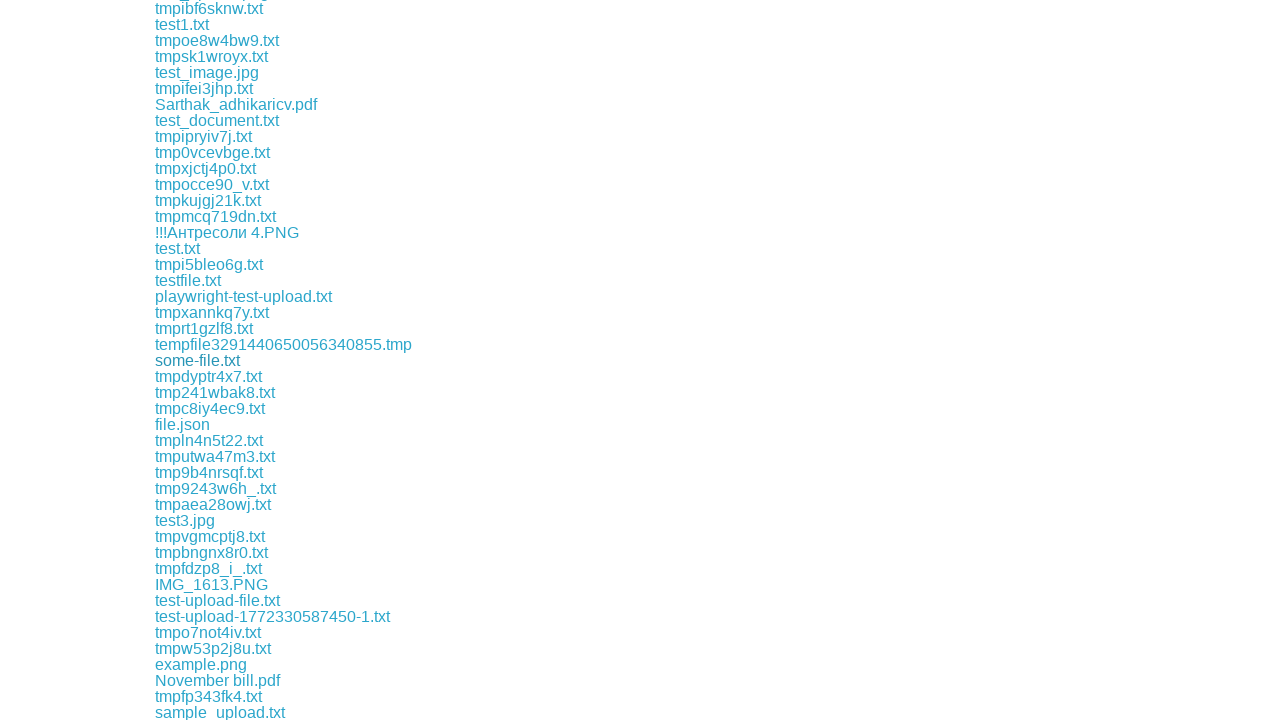

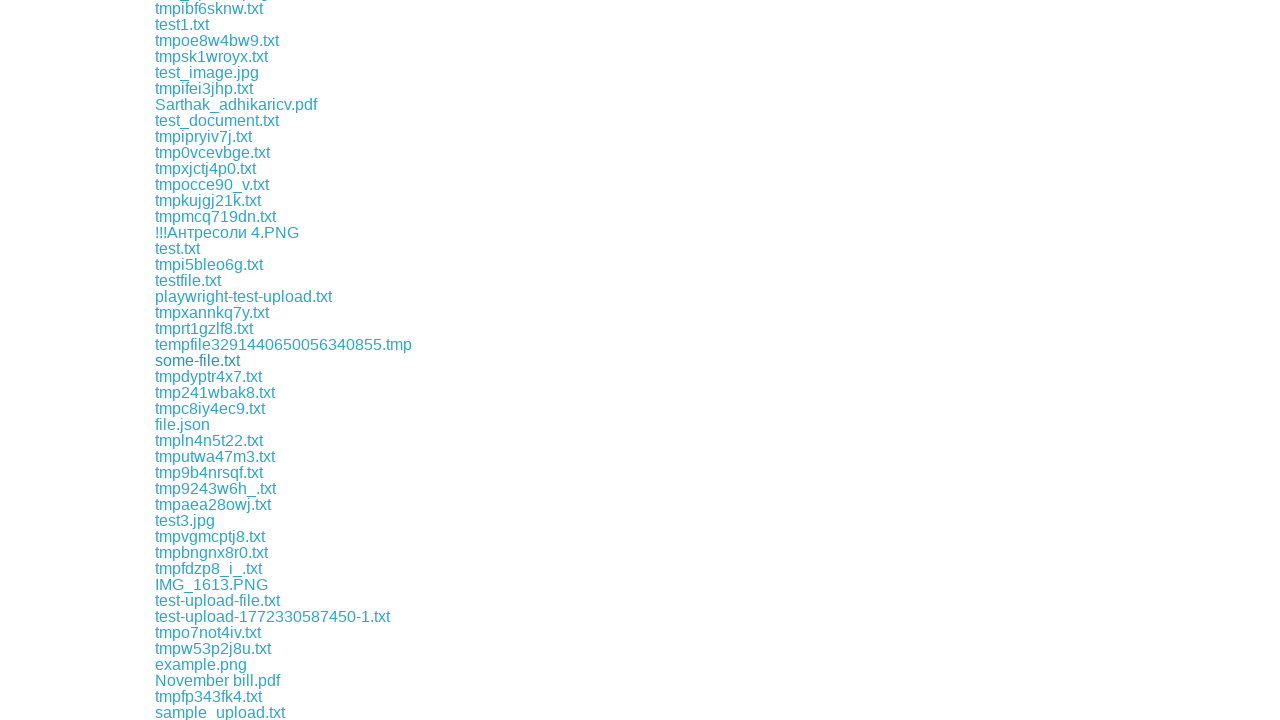